Tests checkbox selection, radio button selection, and show/hide functionality of a text box on an automation practice page

Starting URL: https://rahulshettyacademy.com/AutomationPractice/

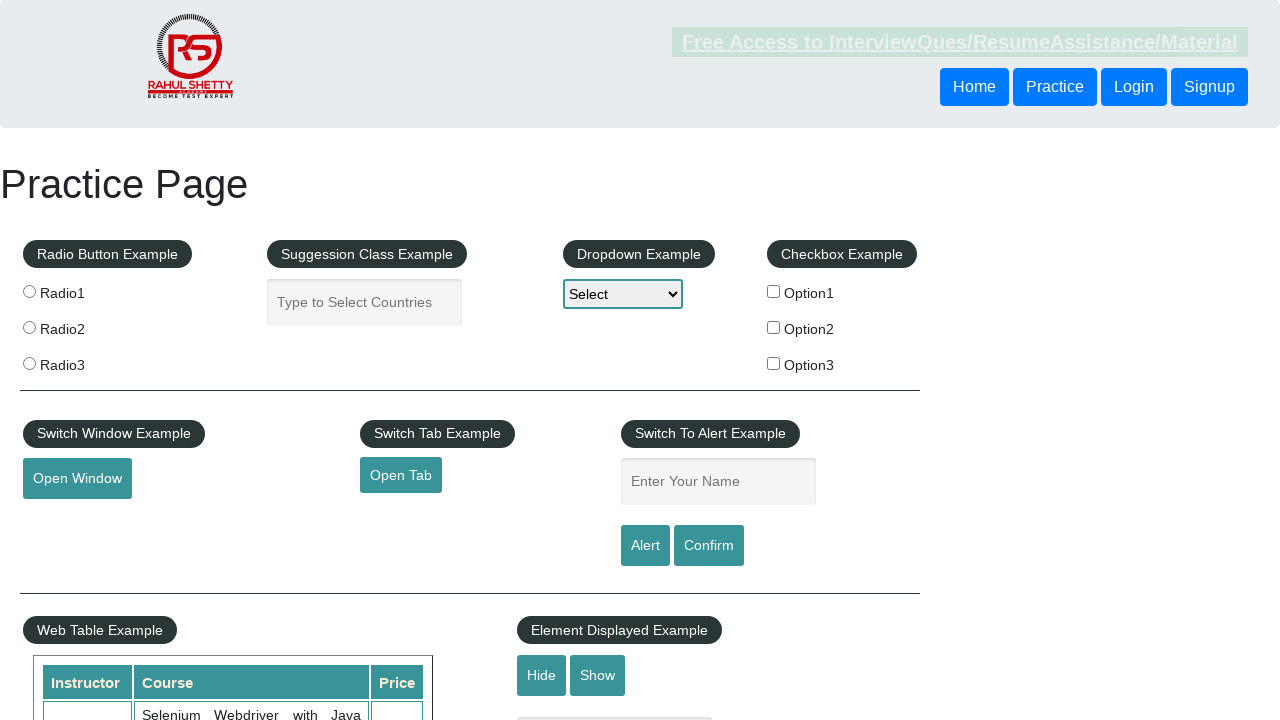

Located all checkbox elements on the page
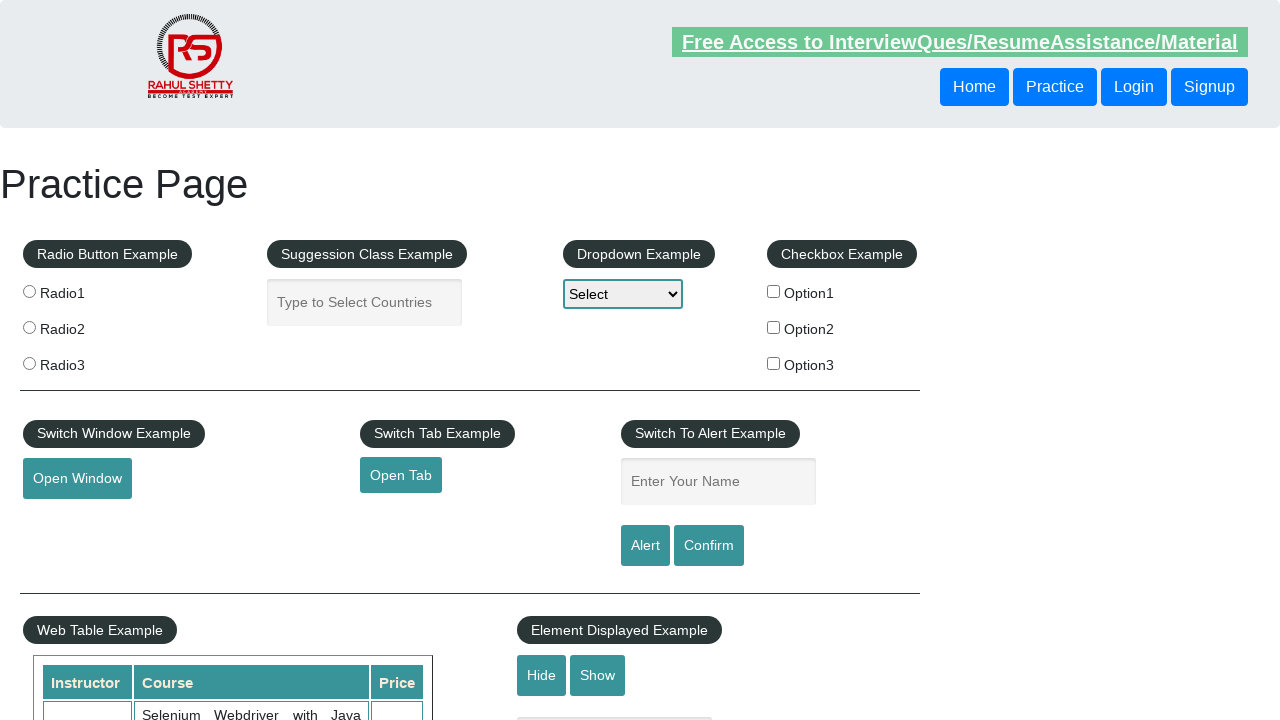

Retrieved checkbox count: 3
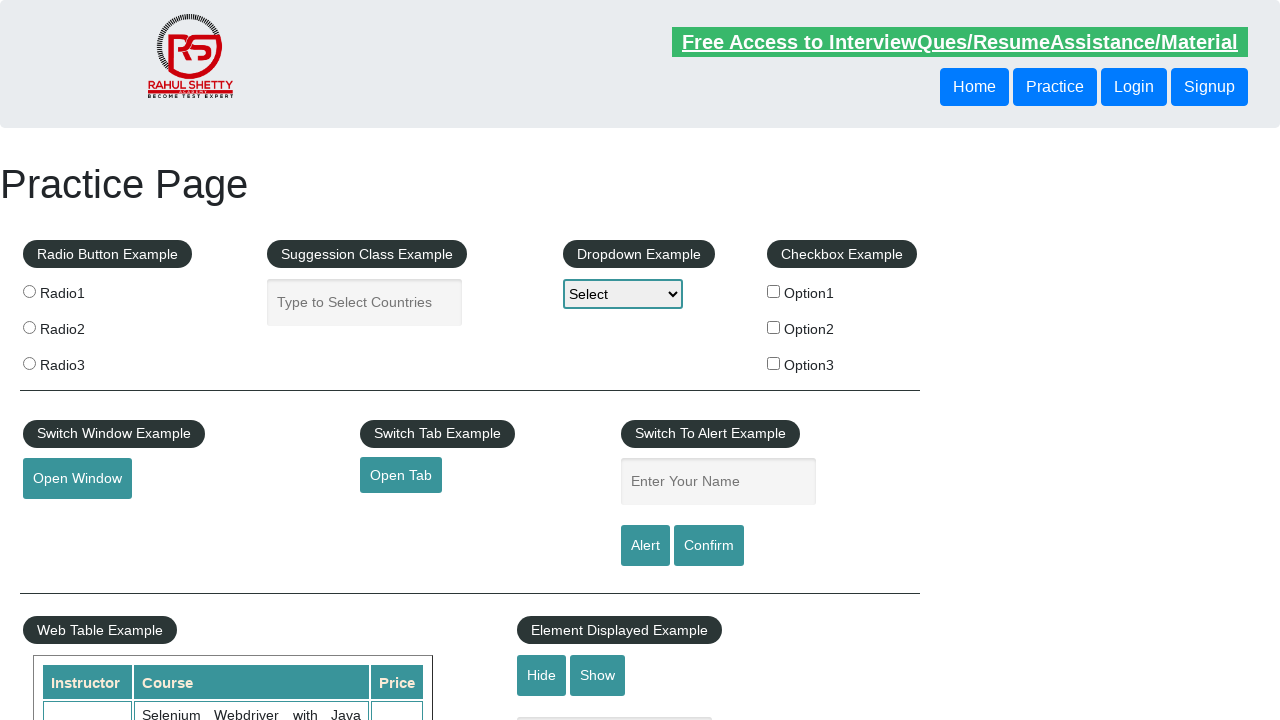

Accessed checkbox at index 0
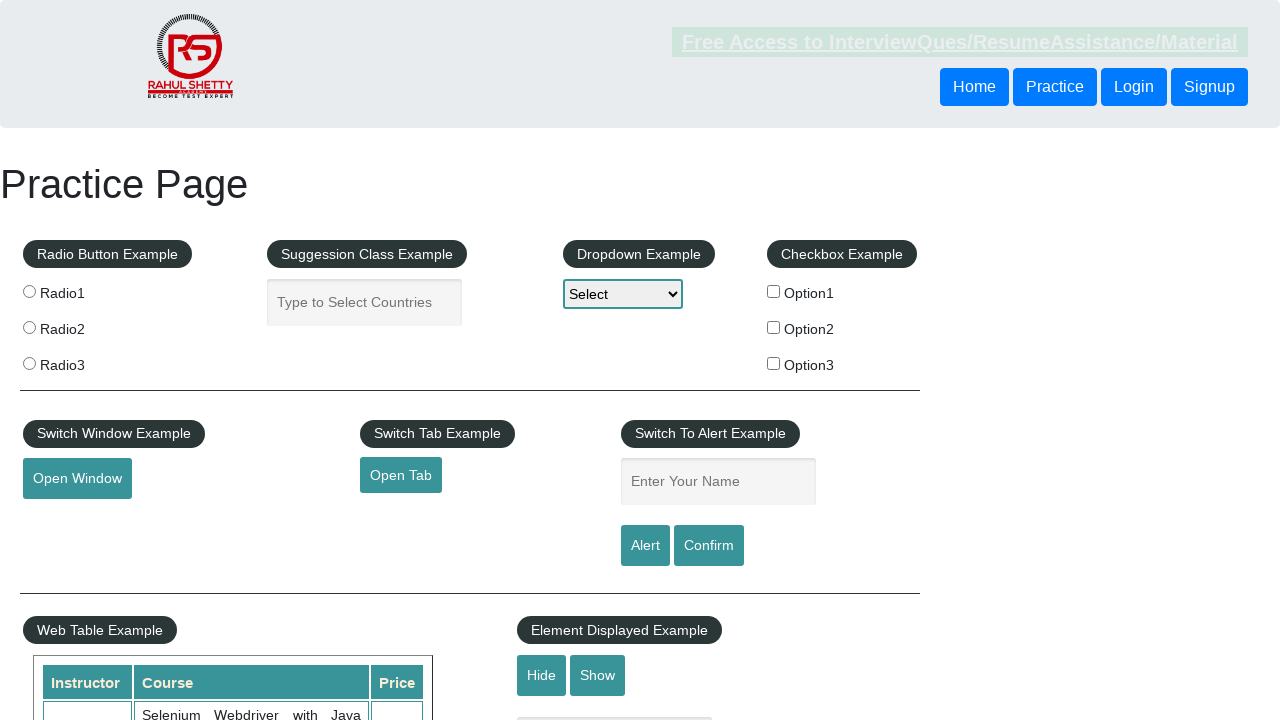

Accessed checkbox at index 1
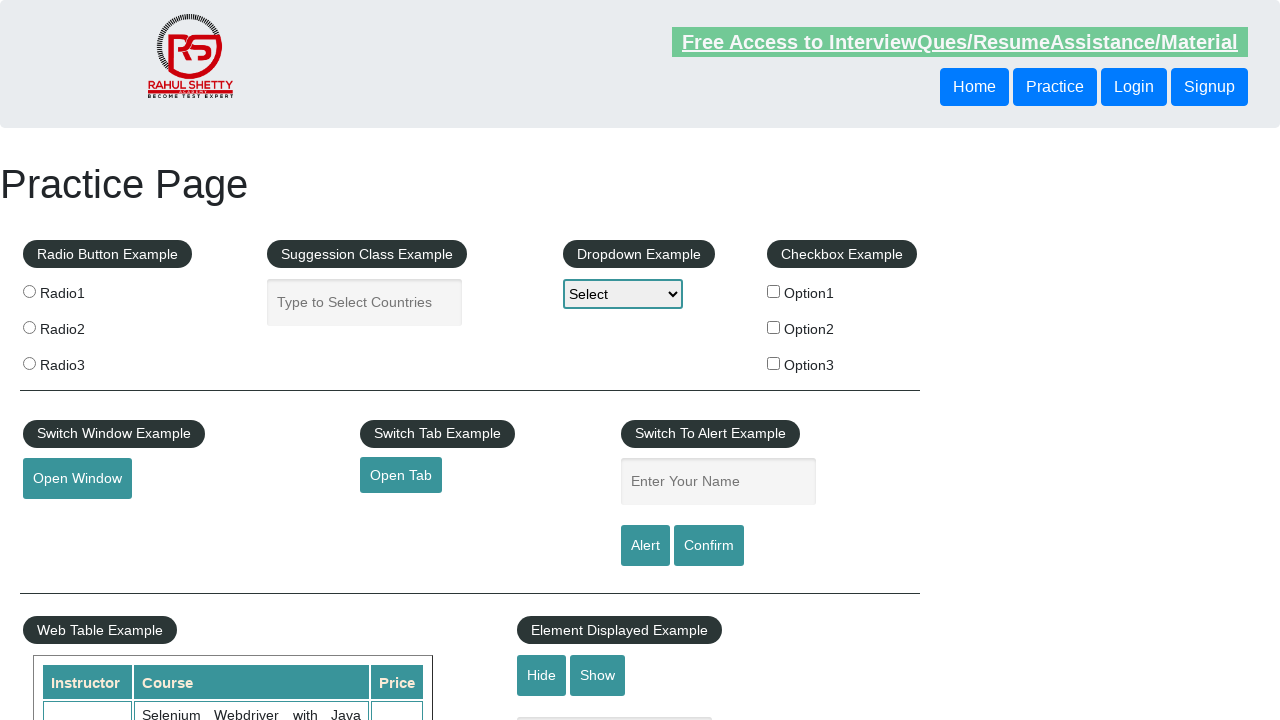

Clicked checkbox with value 'option2' at (774, 327) on xpath=//input[@type="checkbox"] >> nth=1
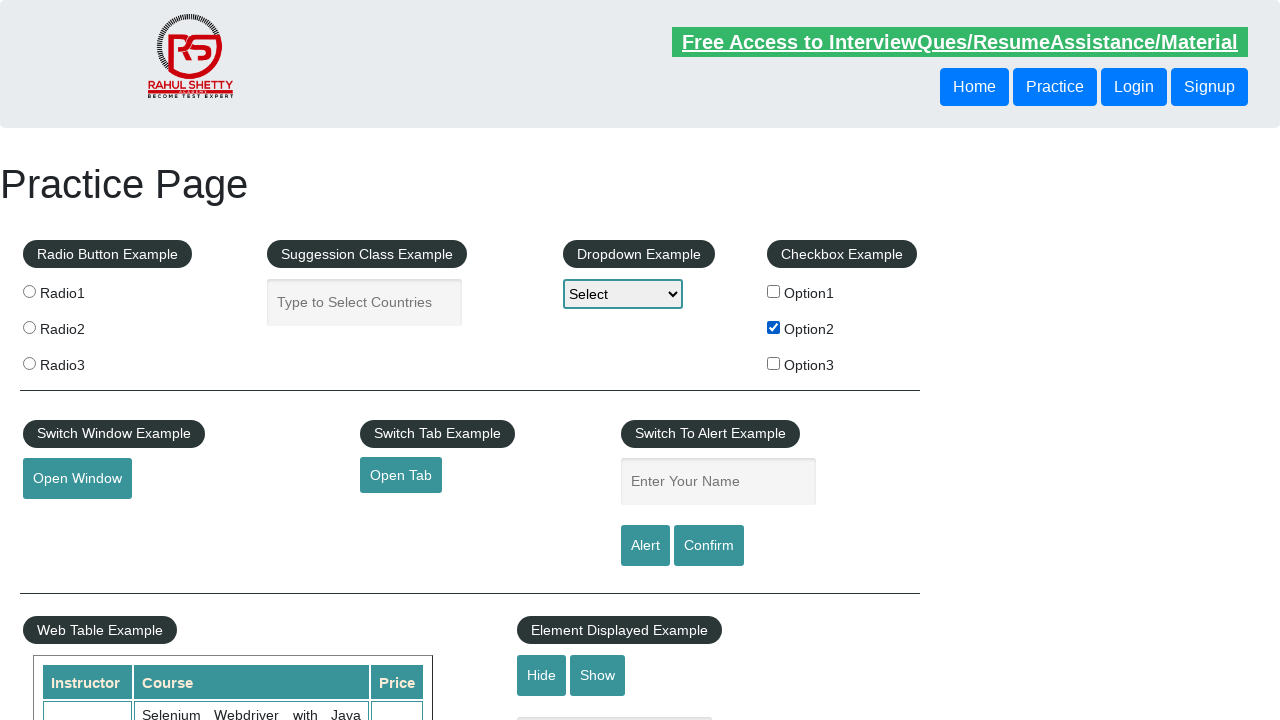

Verified that checkbox with value 'option2' is selected
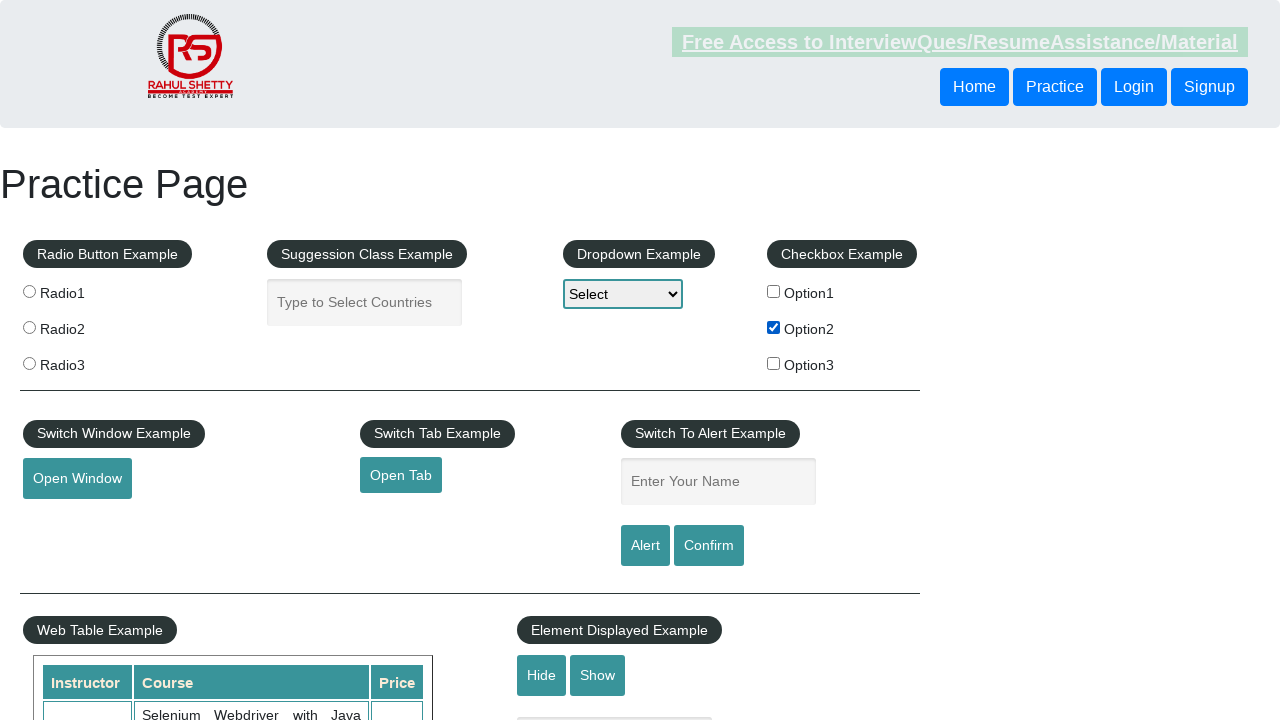

Located all radio button elements on the page
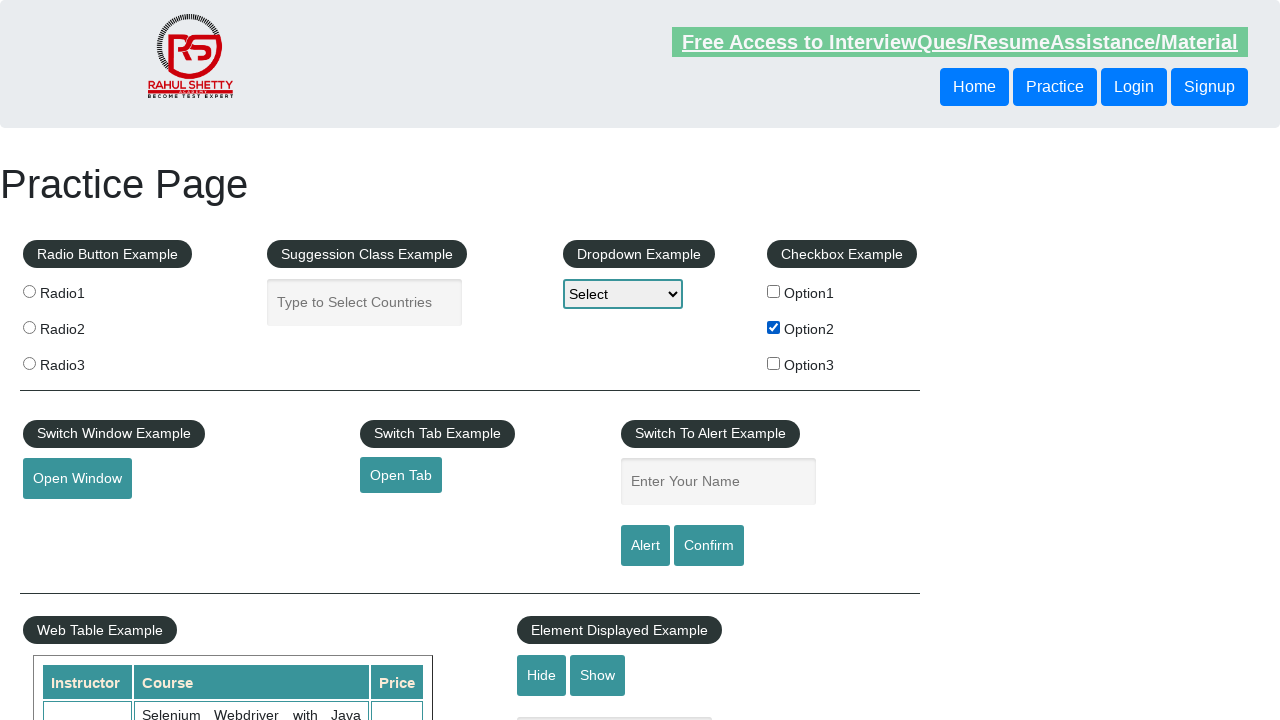

Clicked the third radio button at (29, 363) on .radioButton >> nth=2
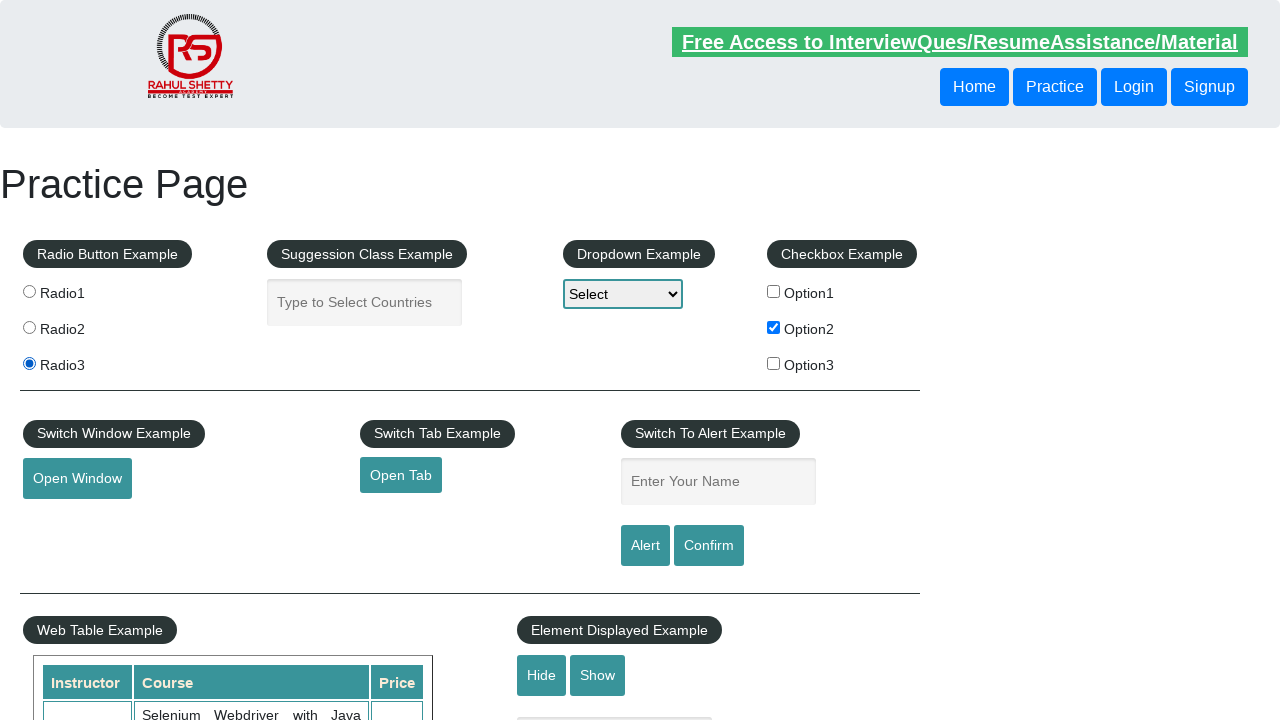

Verified that the third radio button is selected
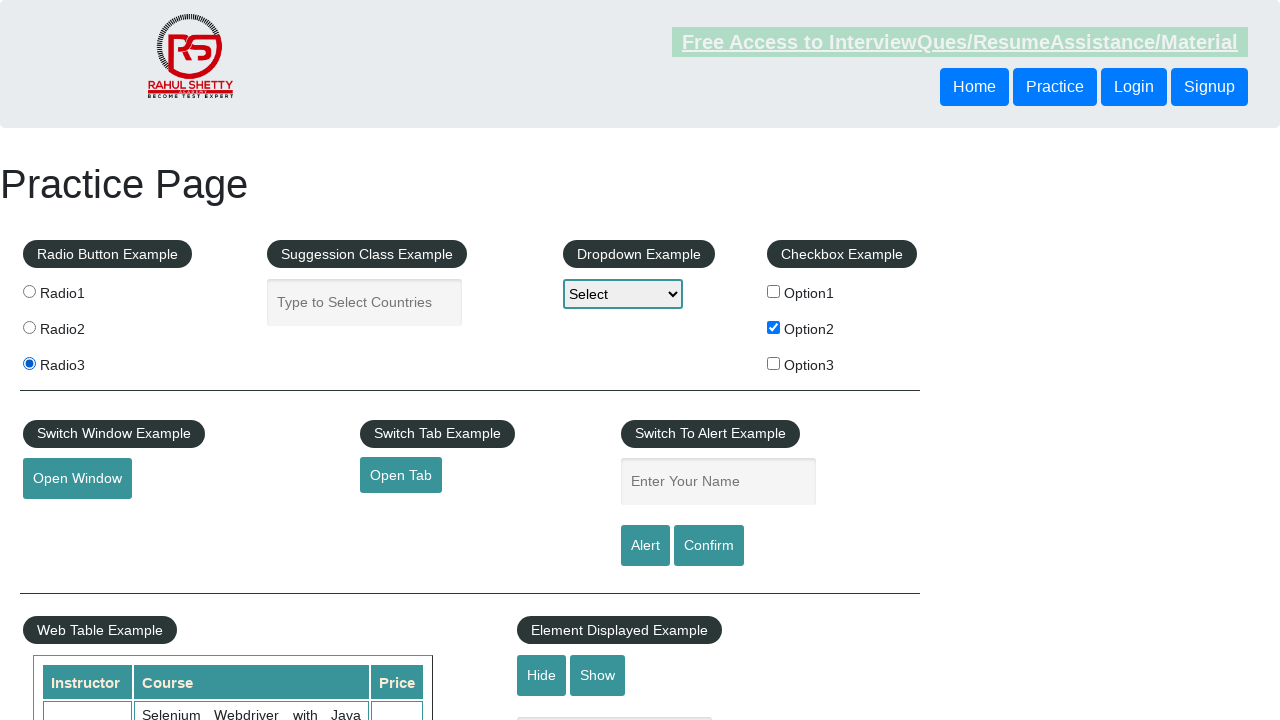

Verified that the display text box is visible
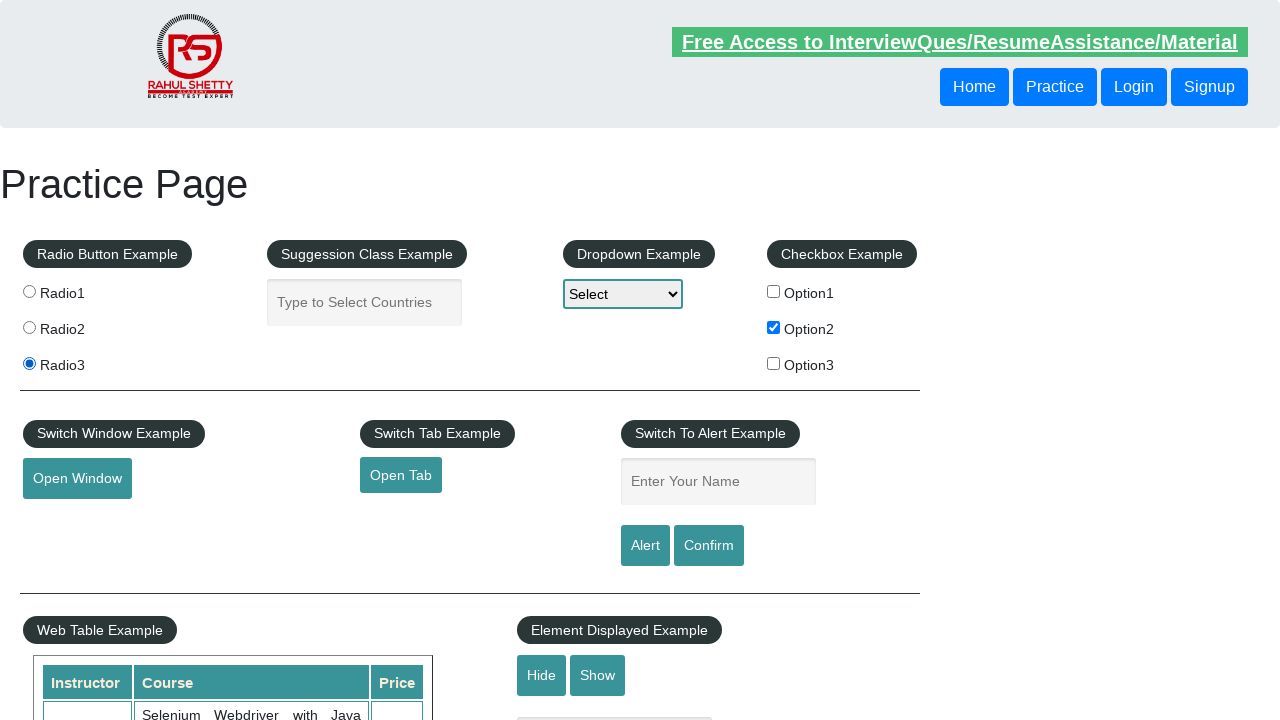

Clicked the hide button to hide the text box at (542, 675) on #hide-textbox
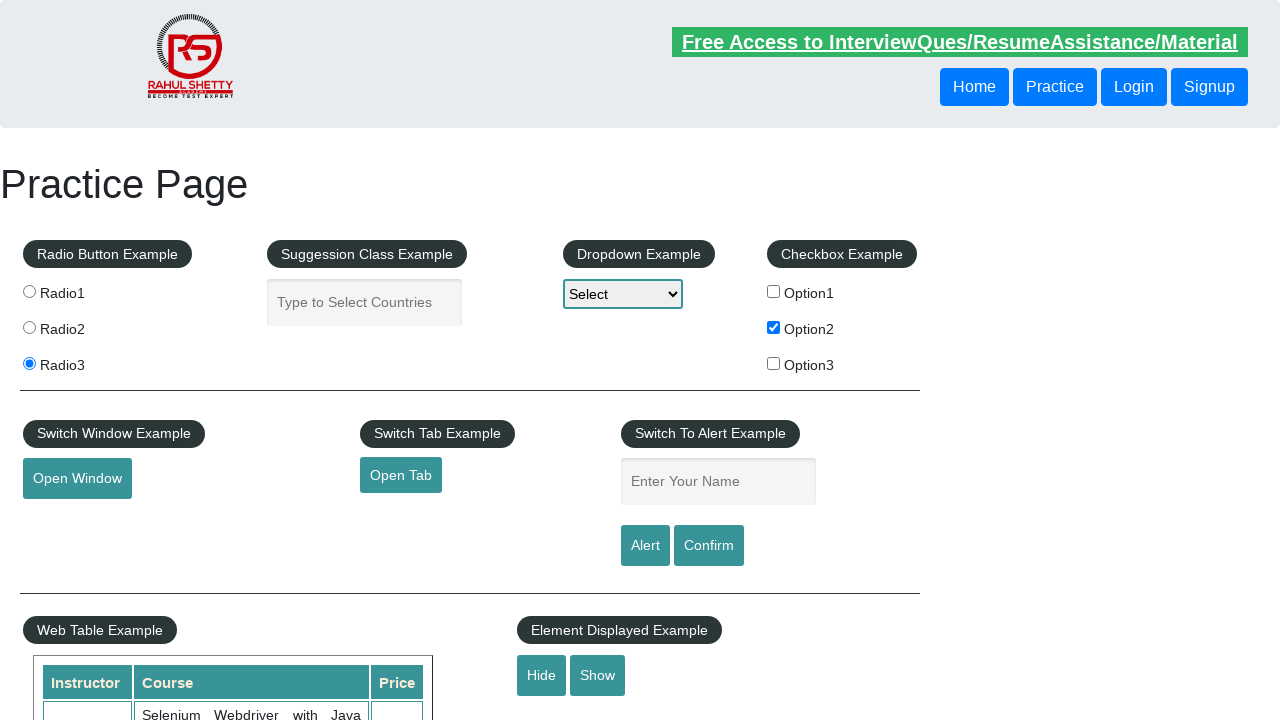

Verified that the display text box is now hidden
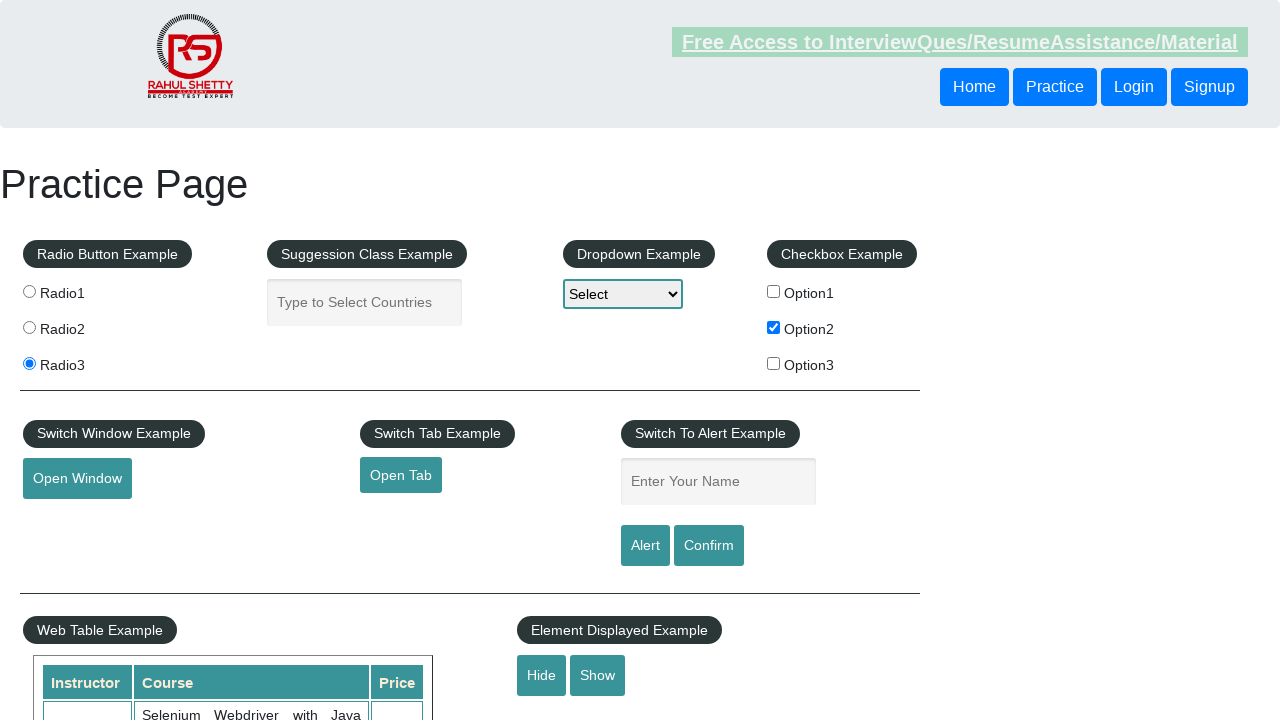

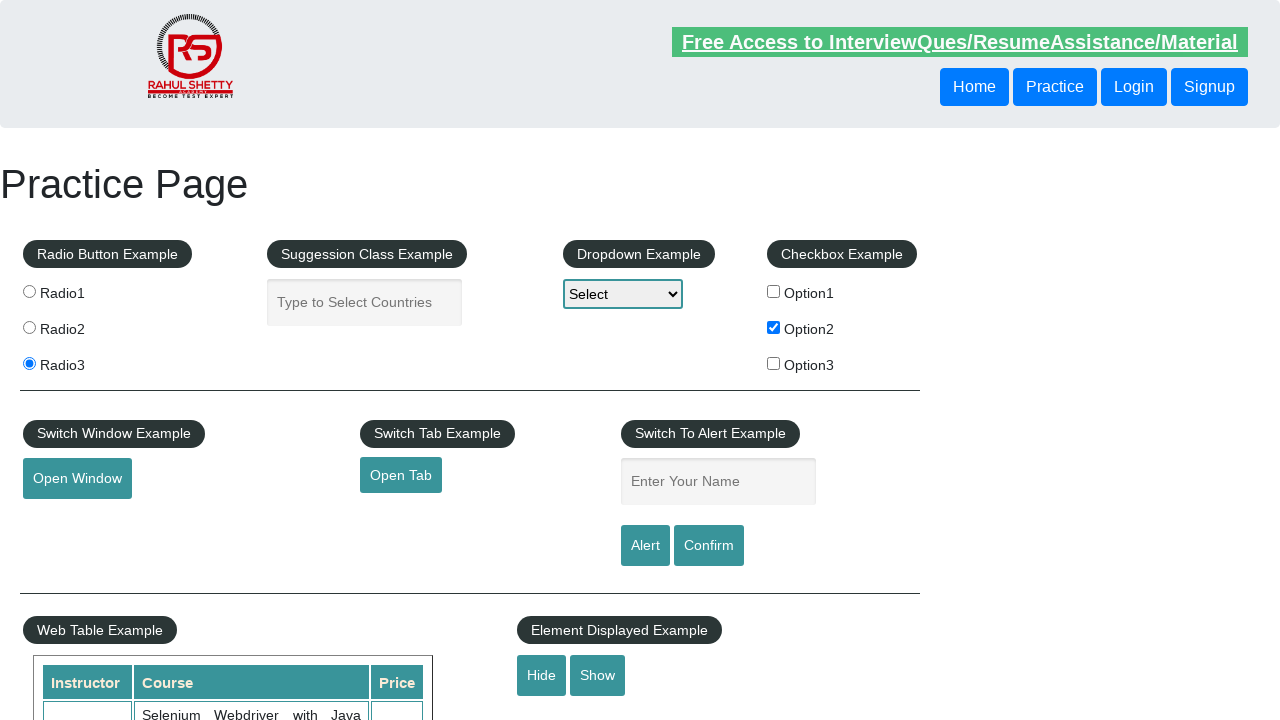